Tests window handling functionality by clicking a link that opens a new window and verifying the title of the new window

Starting URL: https://practice.cydeo.com/windows

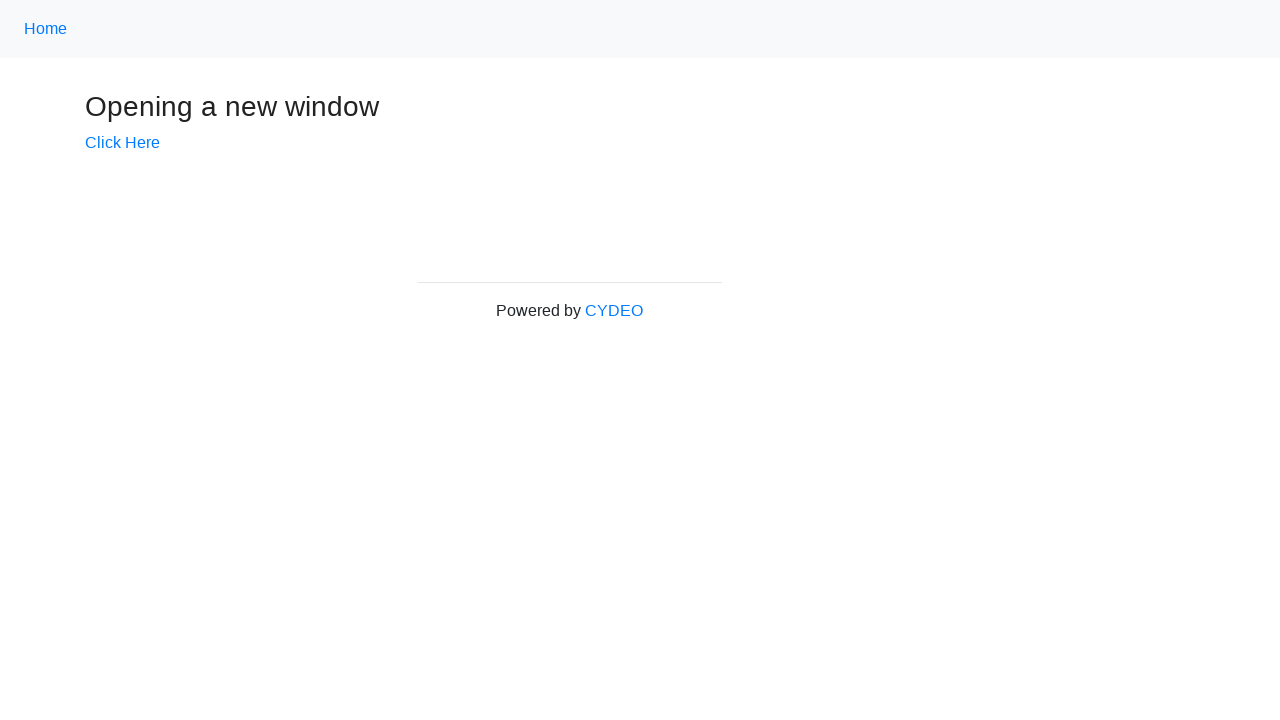

Verified initial page title is 'Windows'
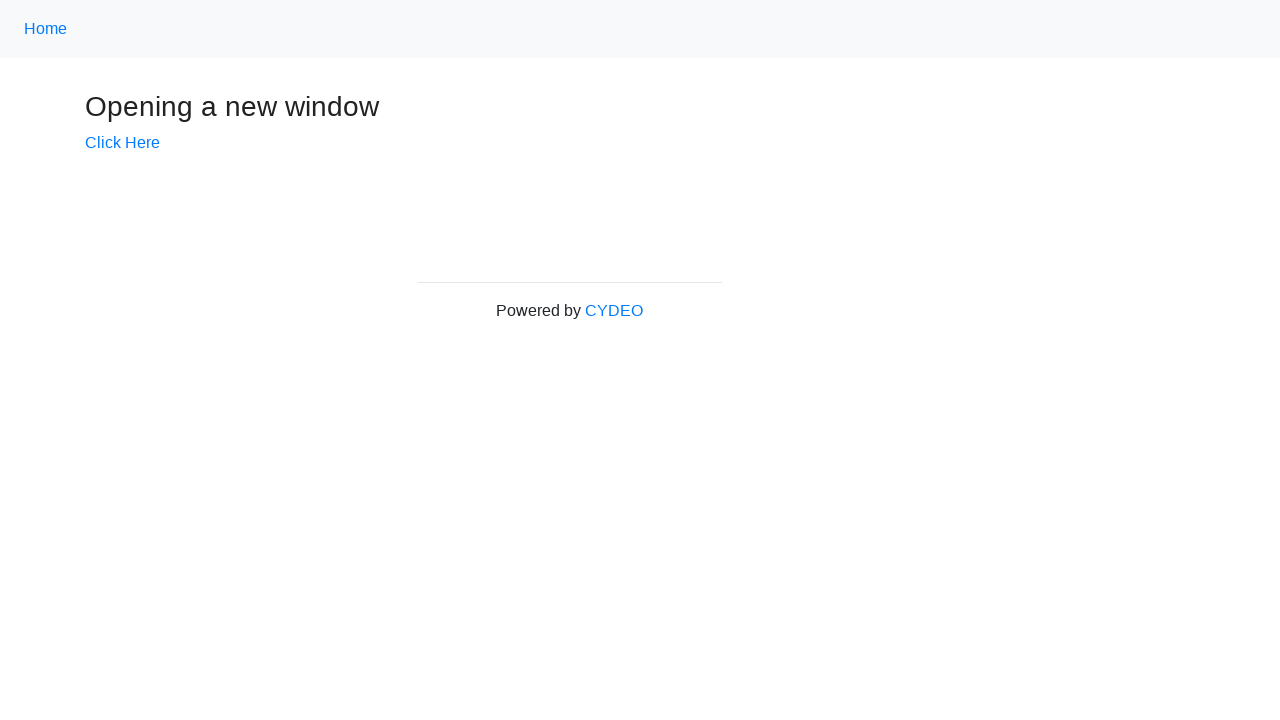

Clicked 'Click Here' link to open new window at (122, 143) on text=Click Here
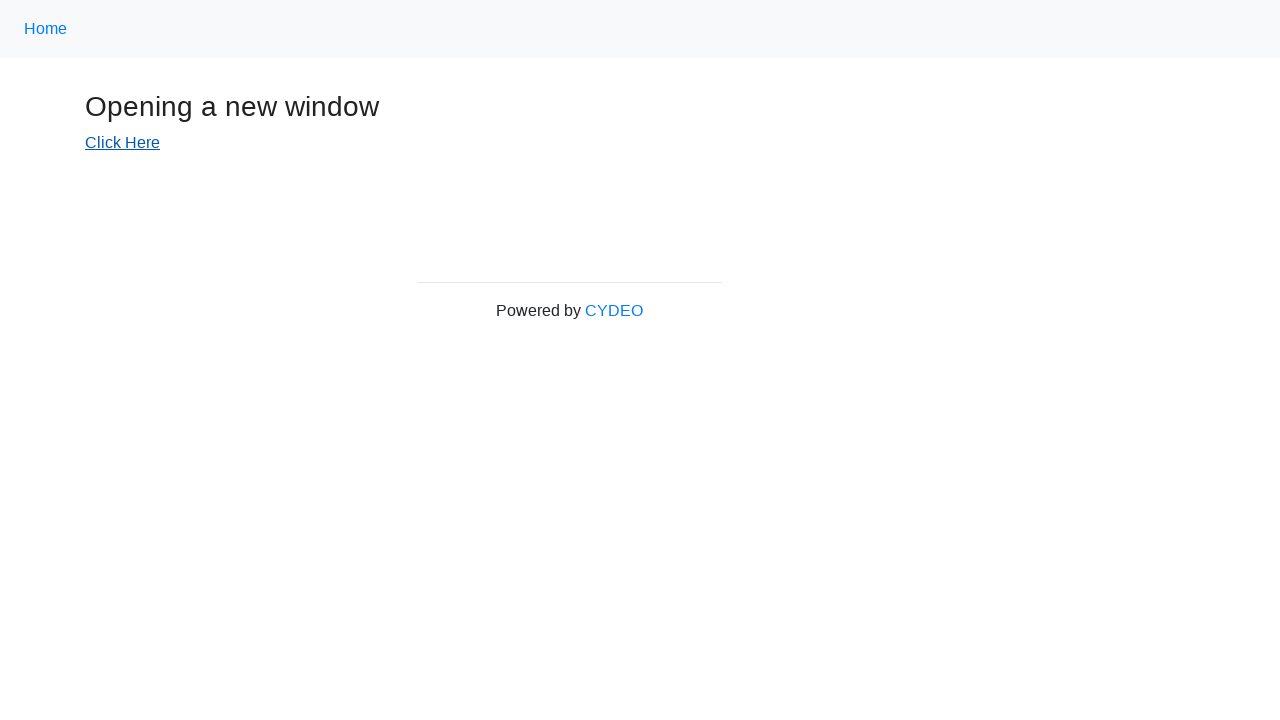

Captured new window popup reference
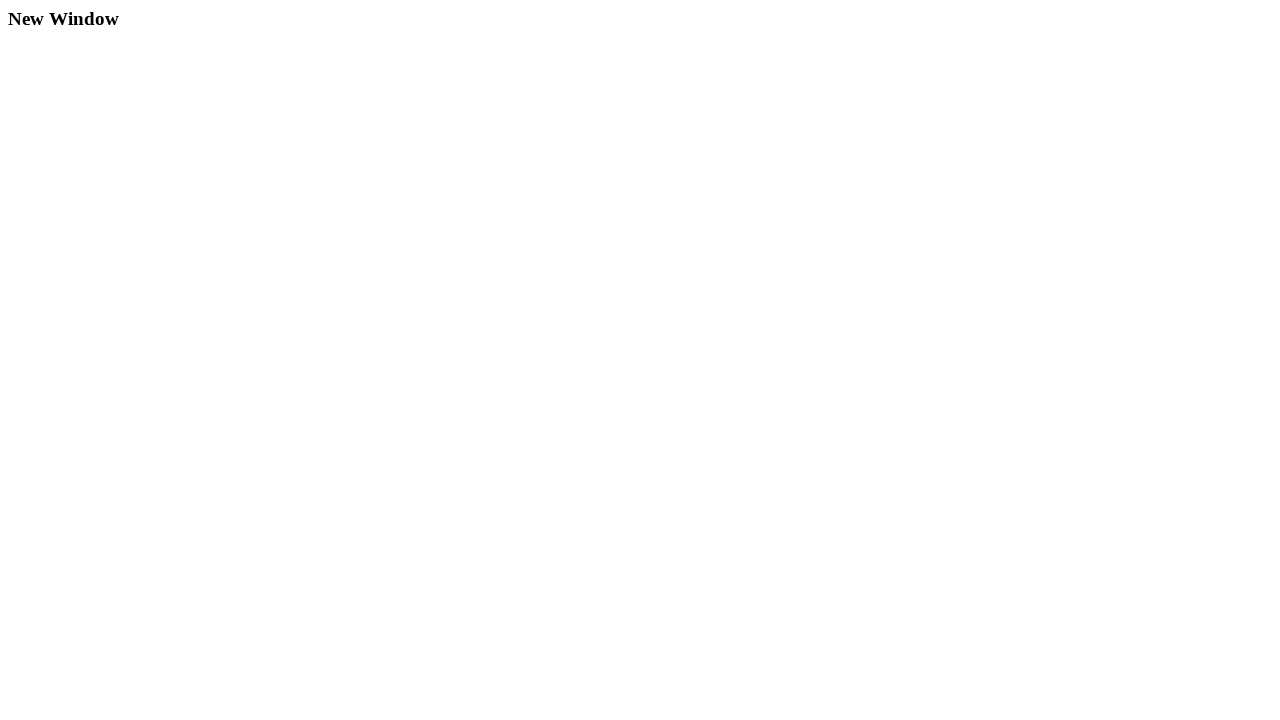

New window finished loading
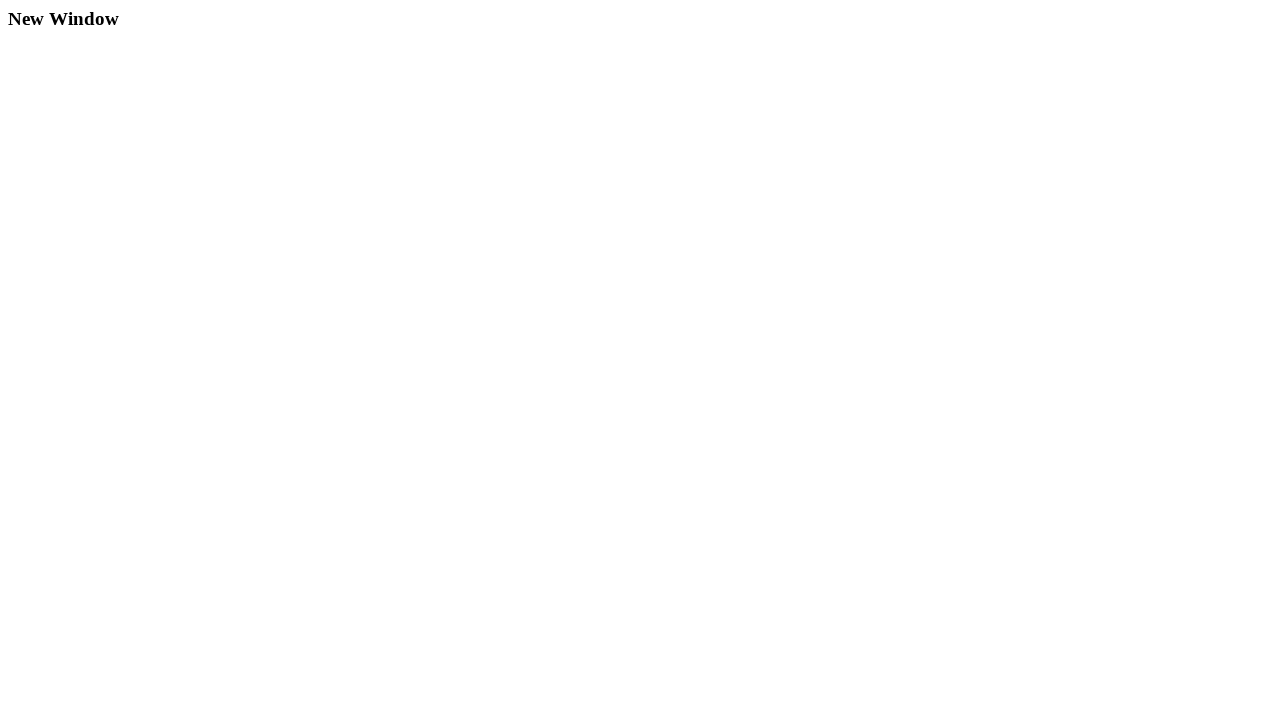

Verified new window title is 'New Window'
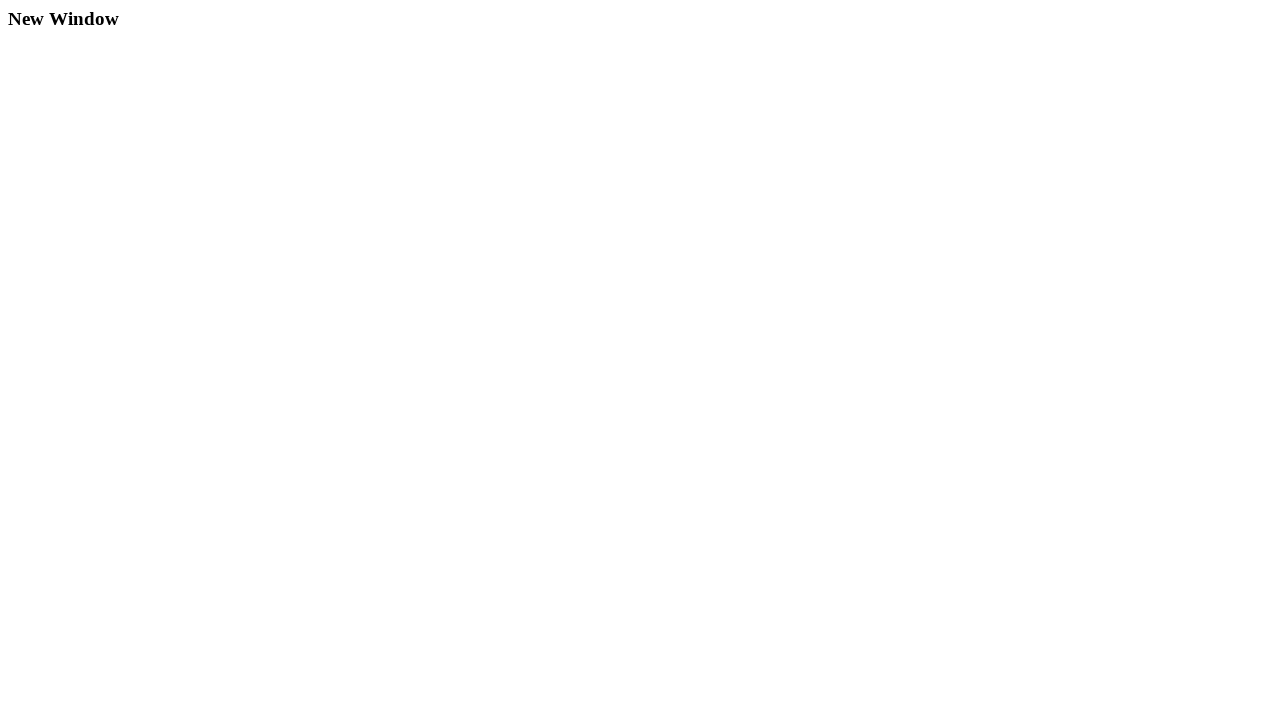

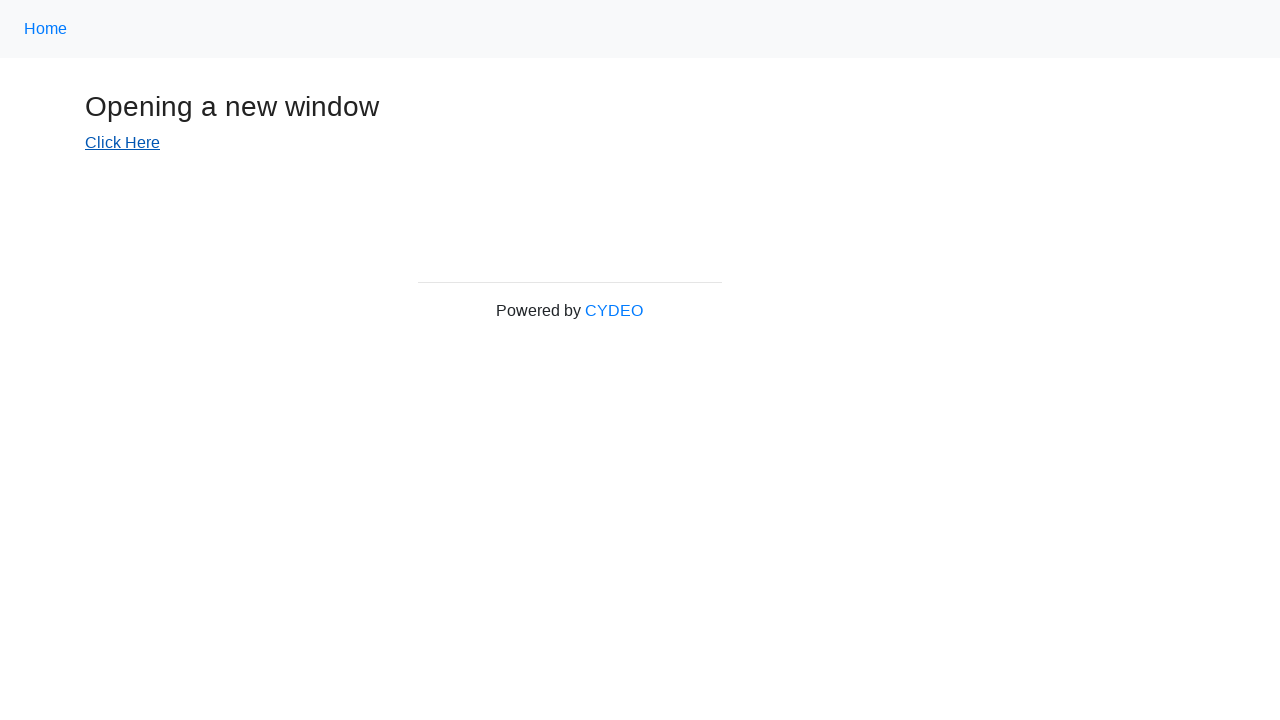